Tests adding multiple todo items to the list and verifies they appear correctly

Starting URL: https://demo.playwright.dev/todomvc

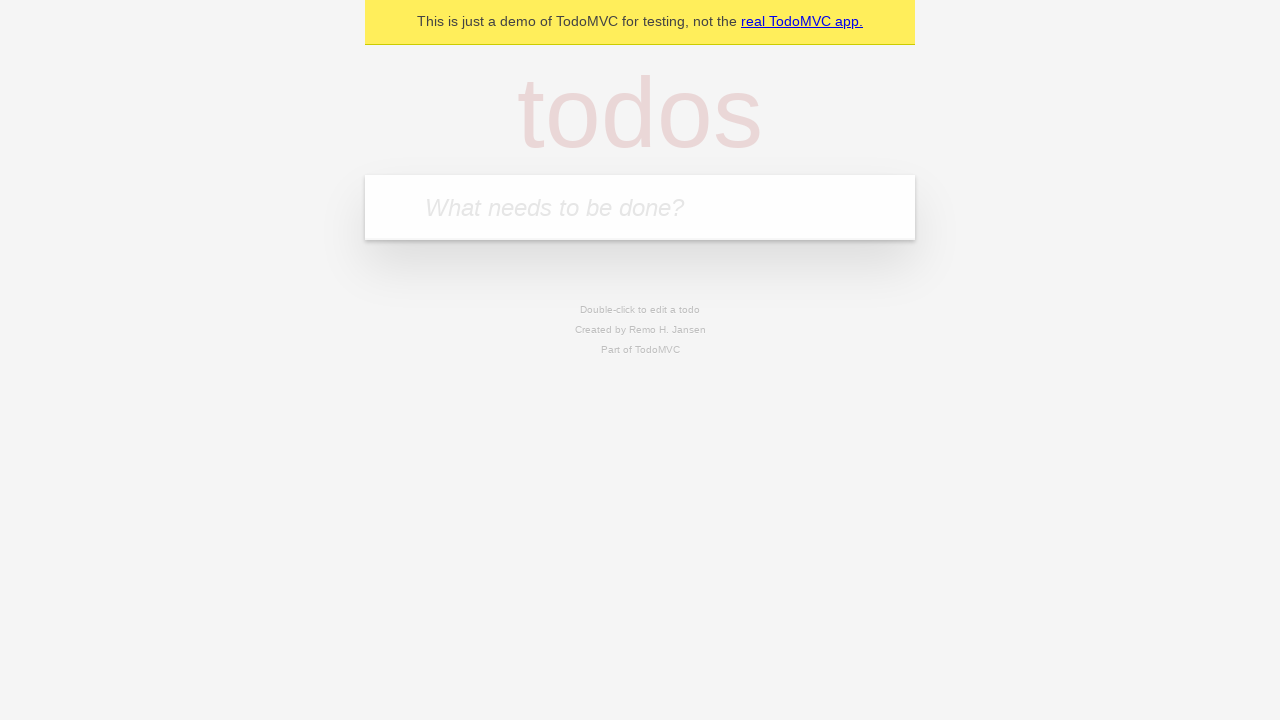

Filled todo input with 'buy some cheese' on internal:attr=[placeholder="What needs to be done?"i]
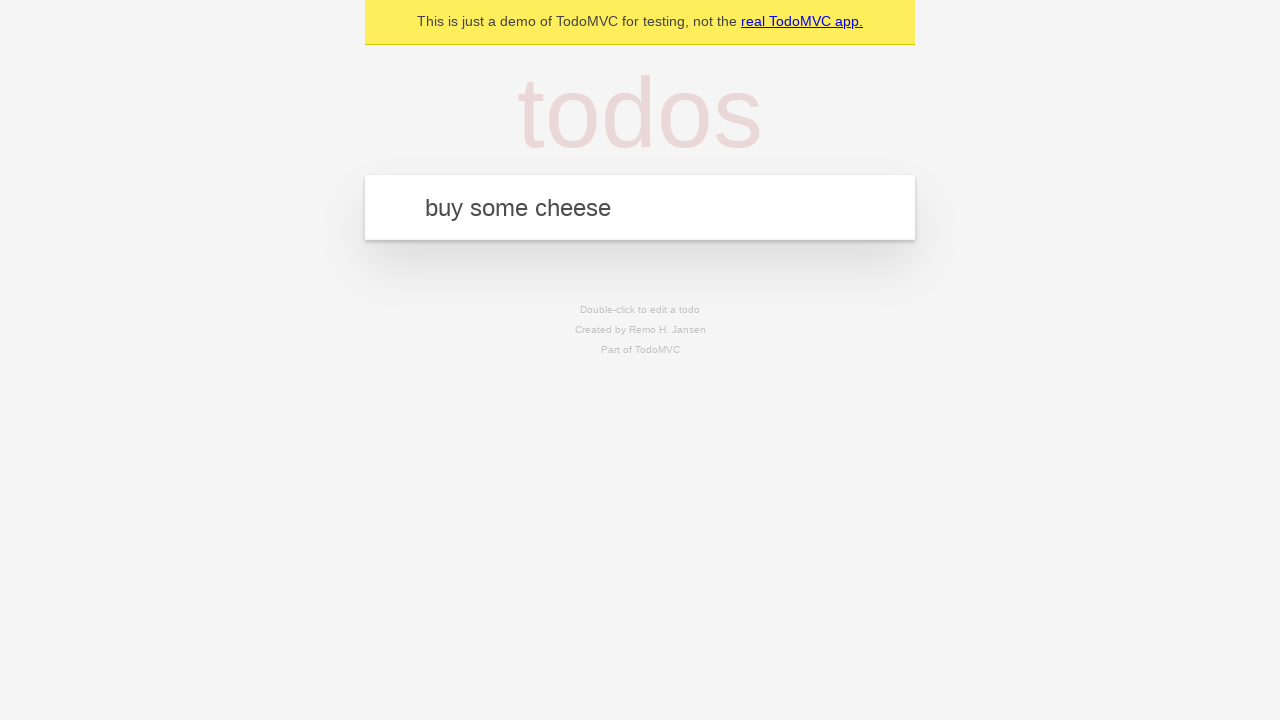

Pressed Enter to add first todo item on internal:attr=[placeholder="What needs to be done?"i]
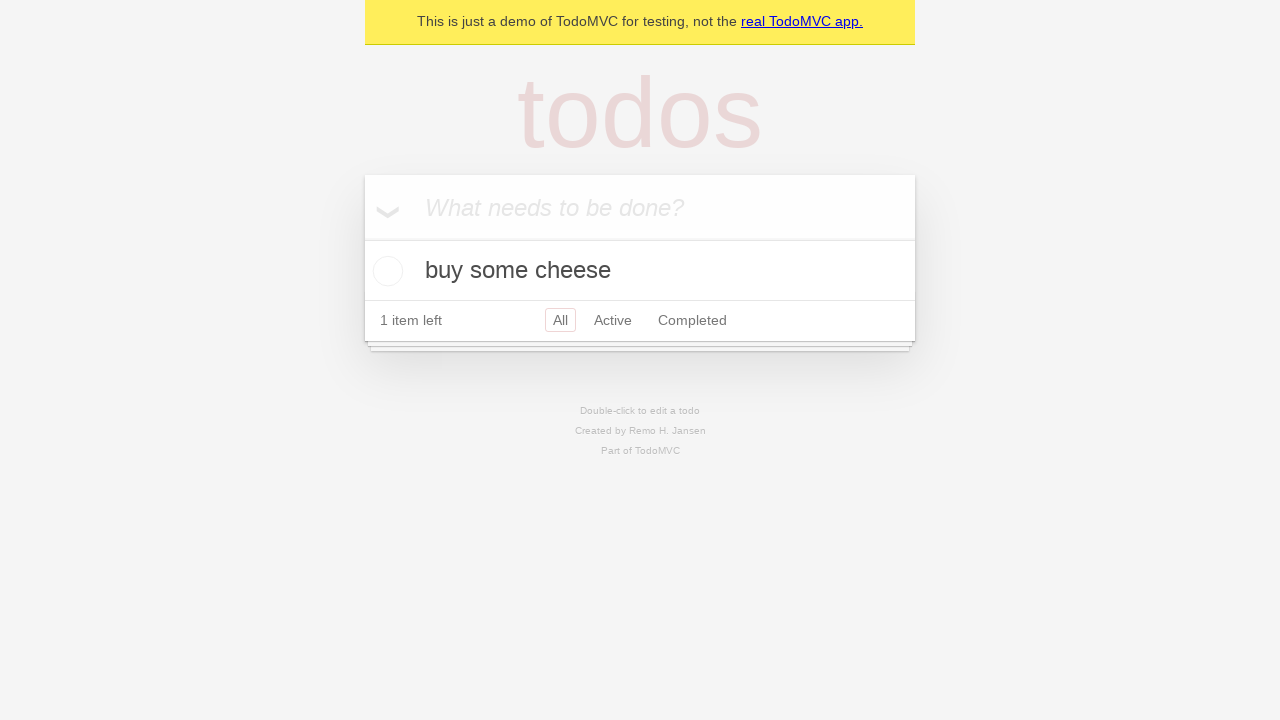

First todo item appeared on the list
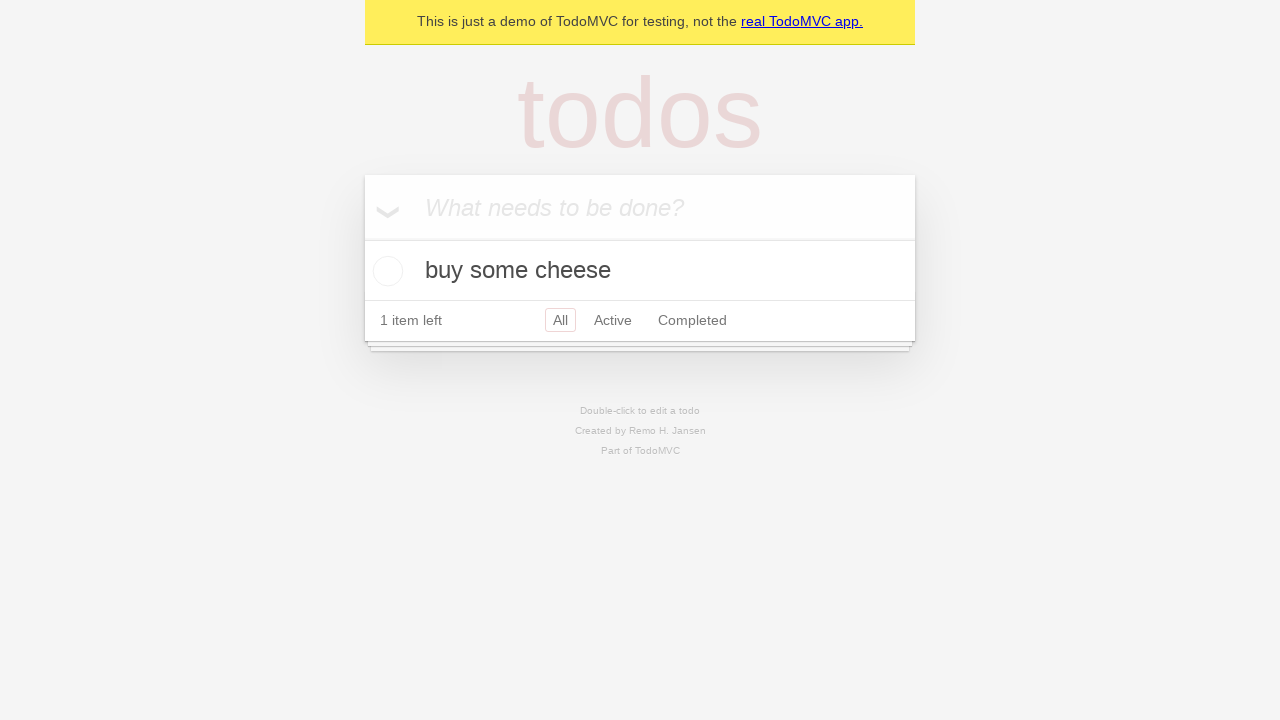

Filled todo input with 'feed the cat' on internal:attr=[placeholder="What needs to be done?"i]
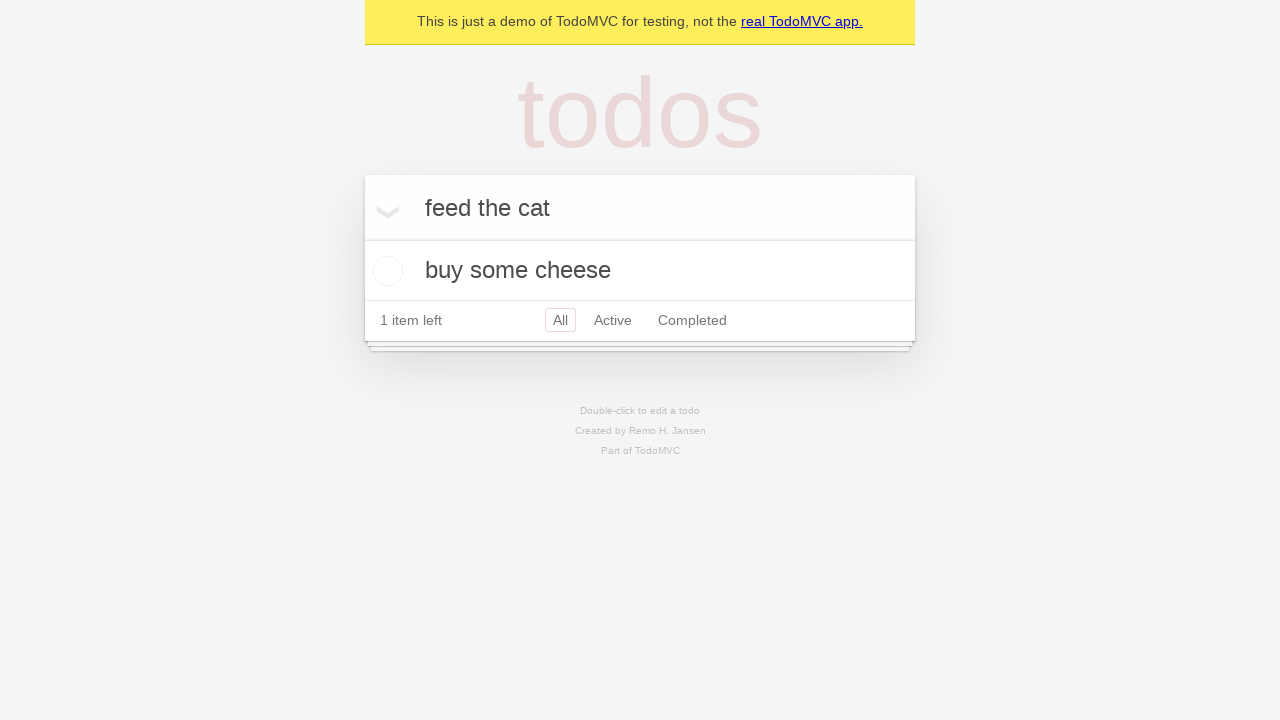

Pressed Enter to add second todo item on internal:attr=[placeholder="What needs to be done?"i]
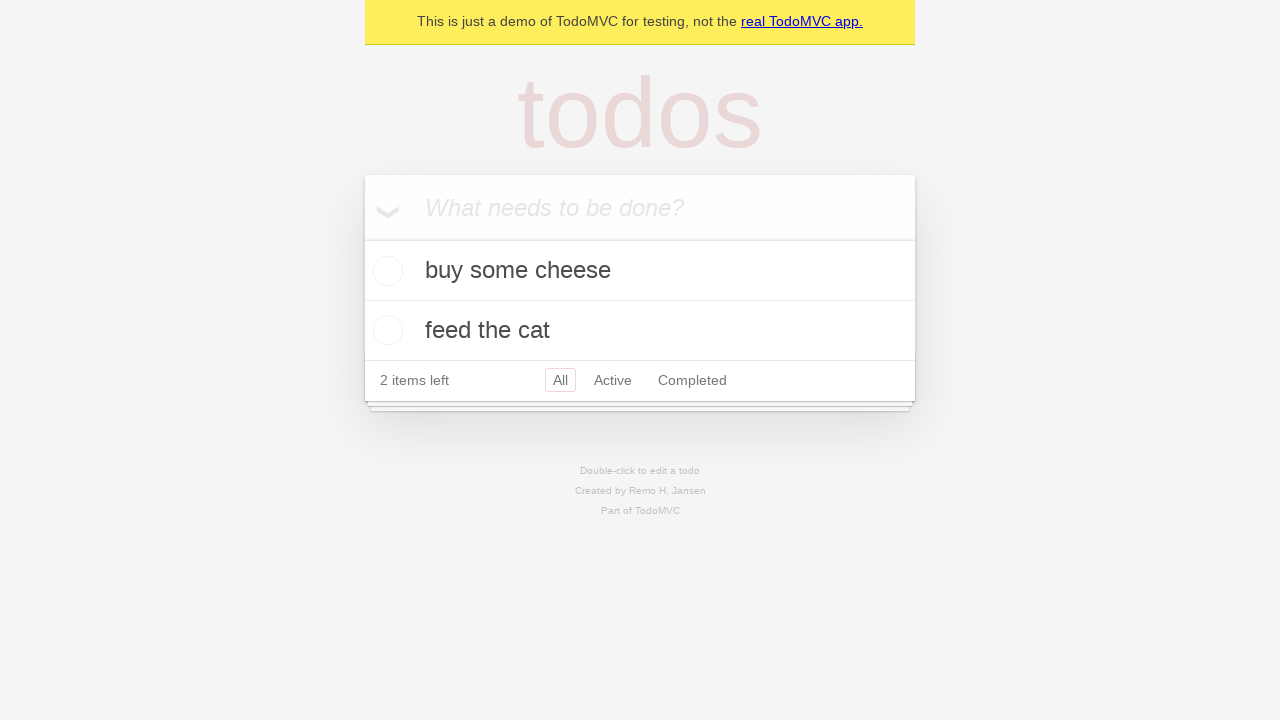

Both todo items are visible on the list
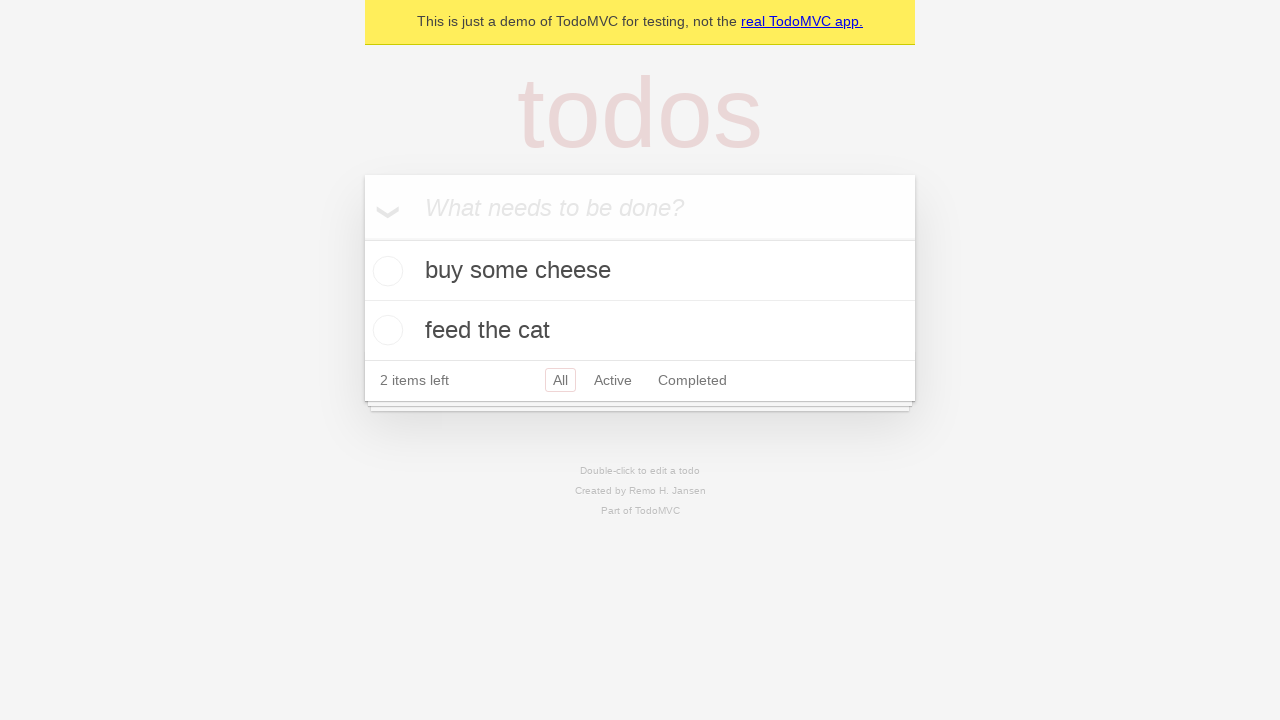

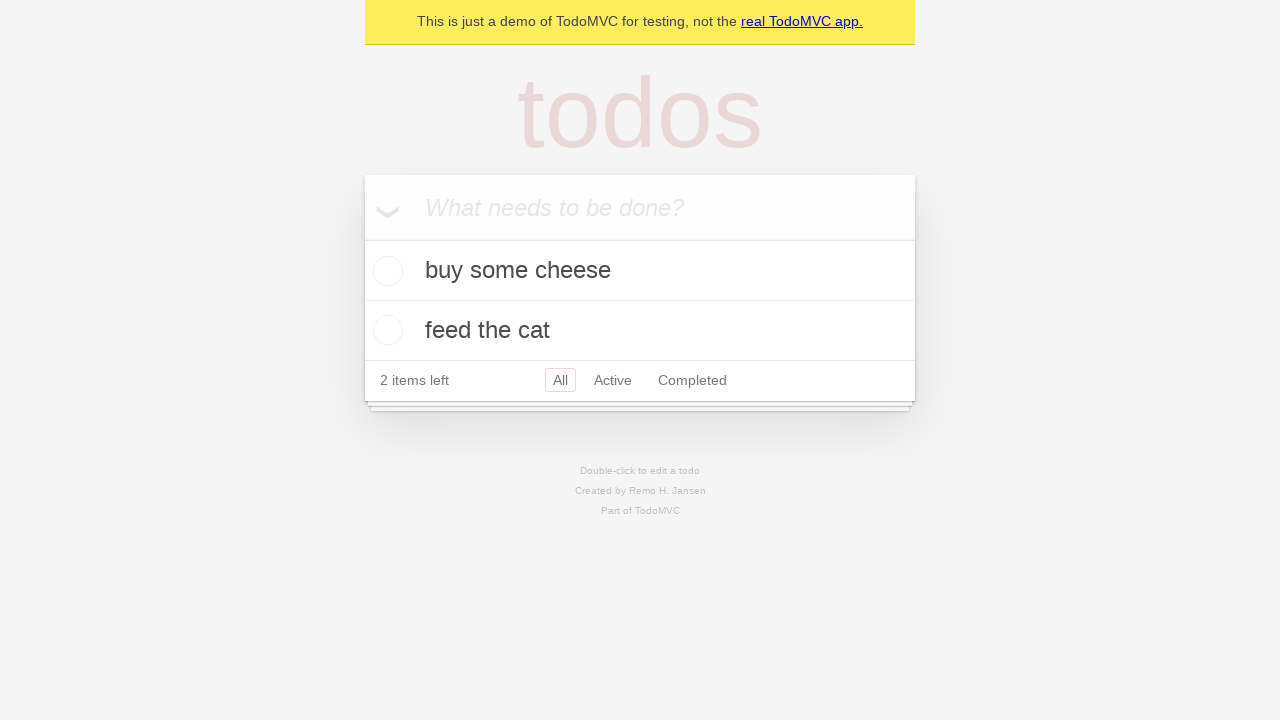